Navigates to Qxf2 Selenium tutorial page and verifies that the Example Table is present with its rows and columns accessible.

Starting URL: http://qxf2.com/selenium-tutorial-main

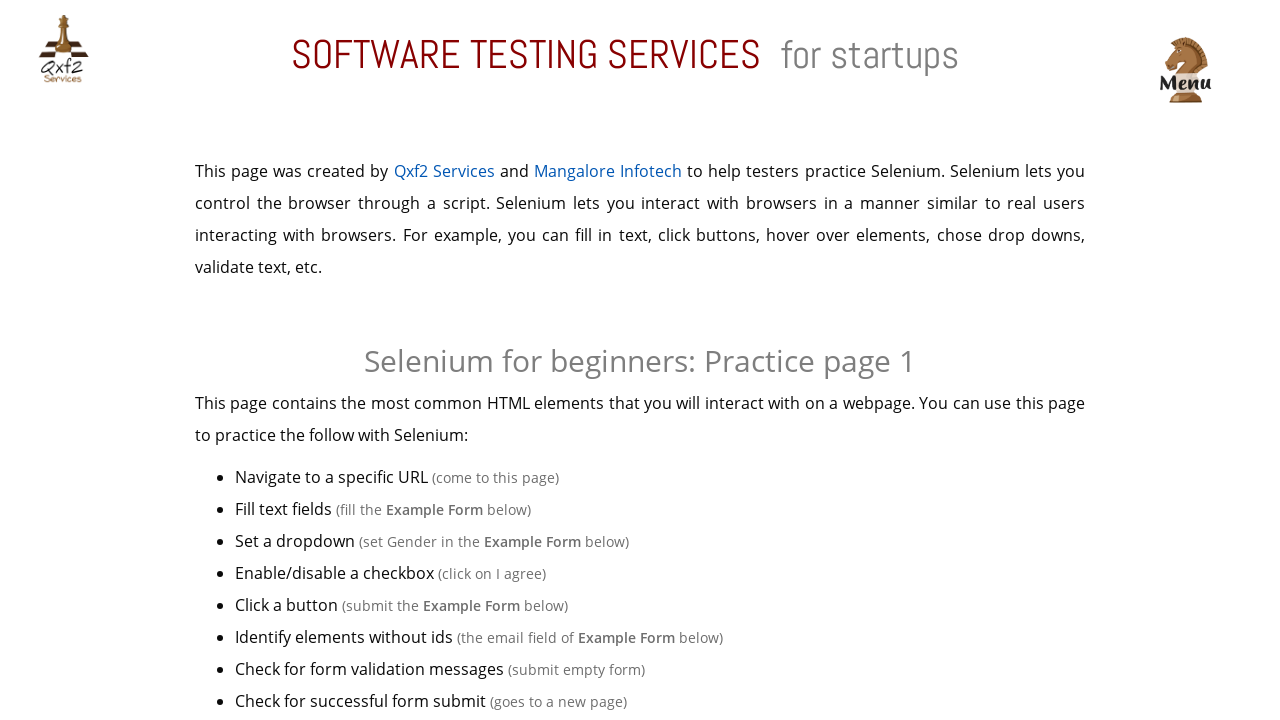

Set viewport size to 1920x1080
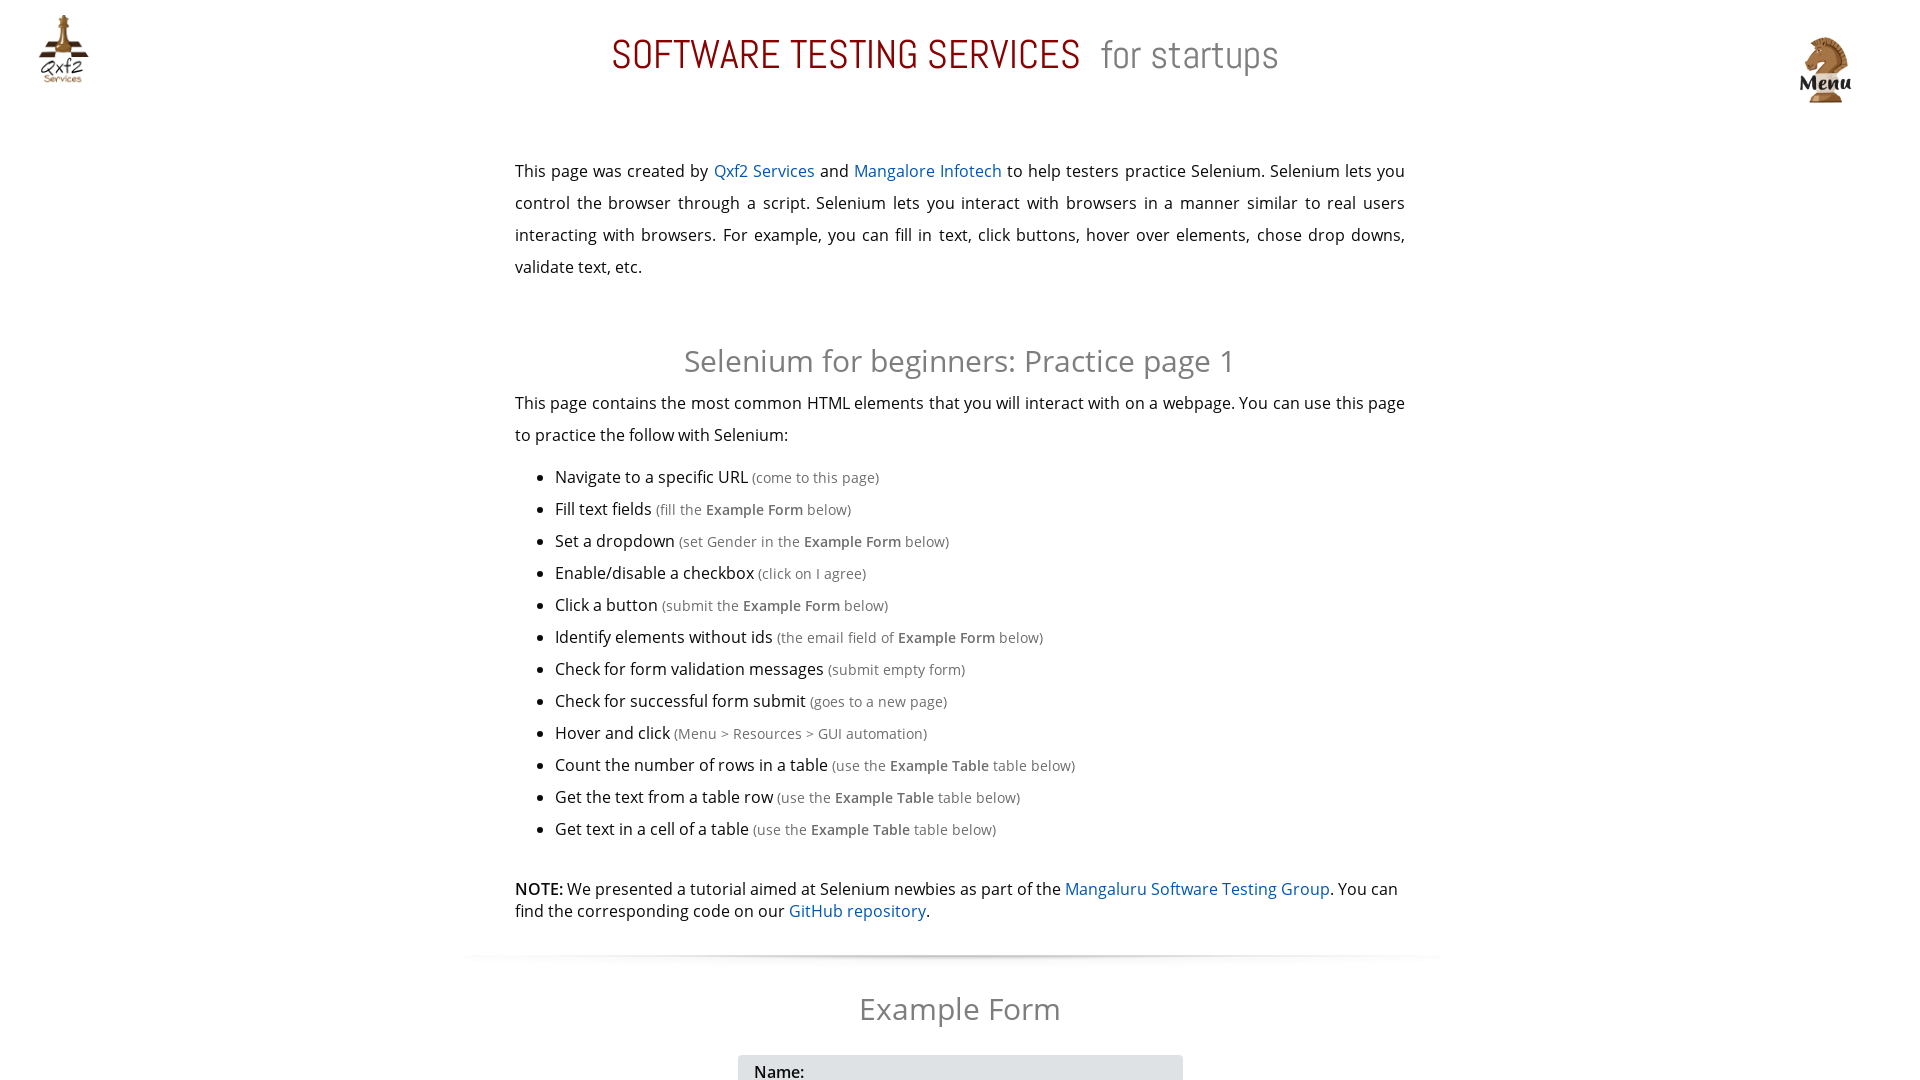

Example Table is visible
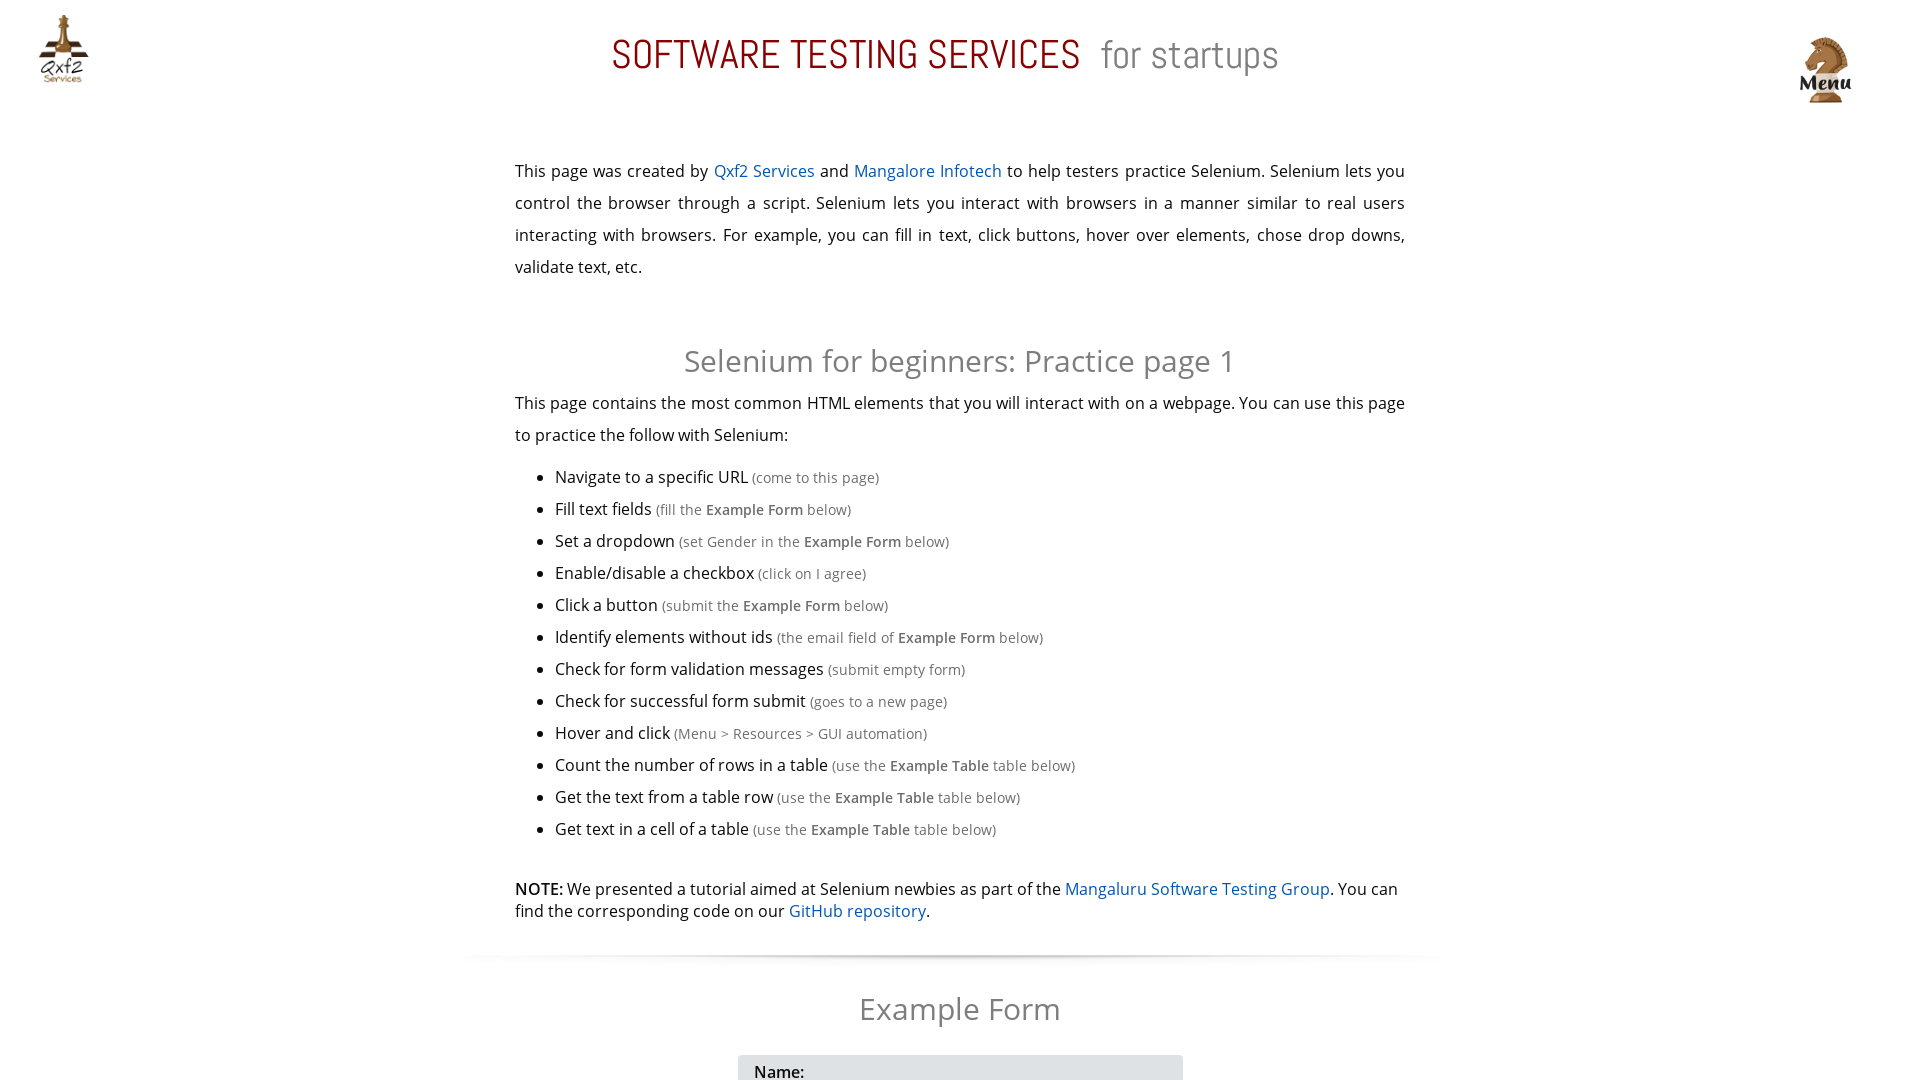

First row of Example Table is visible
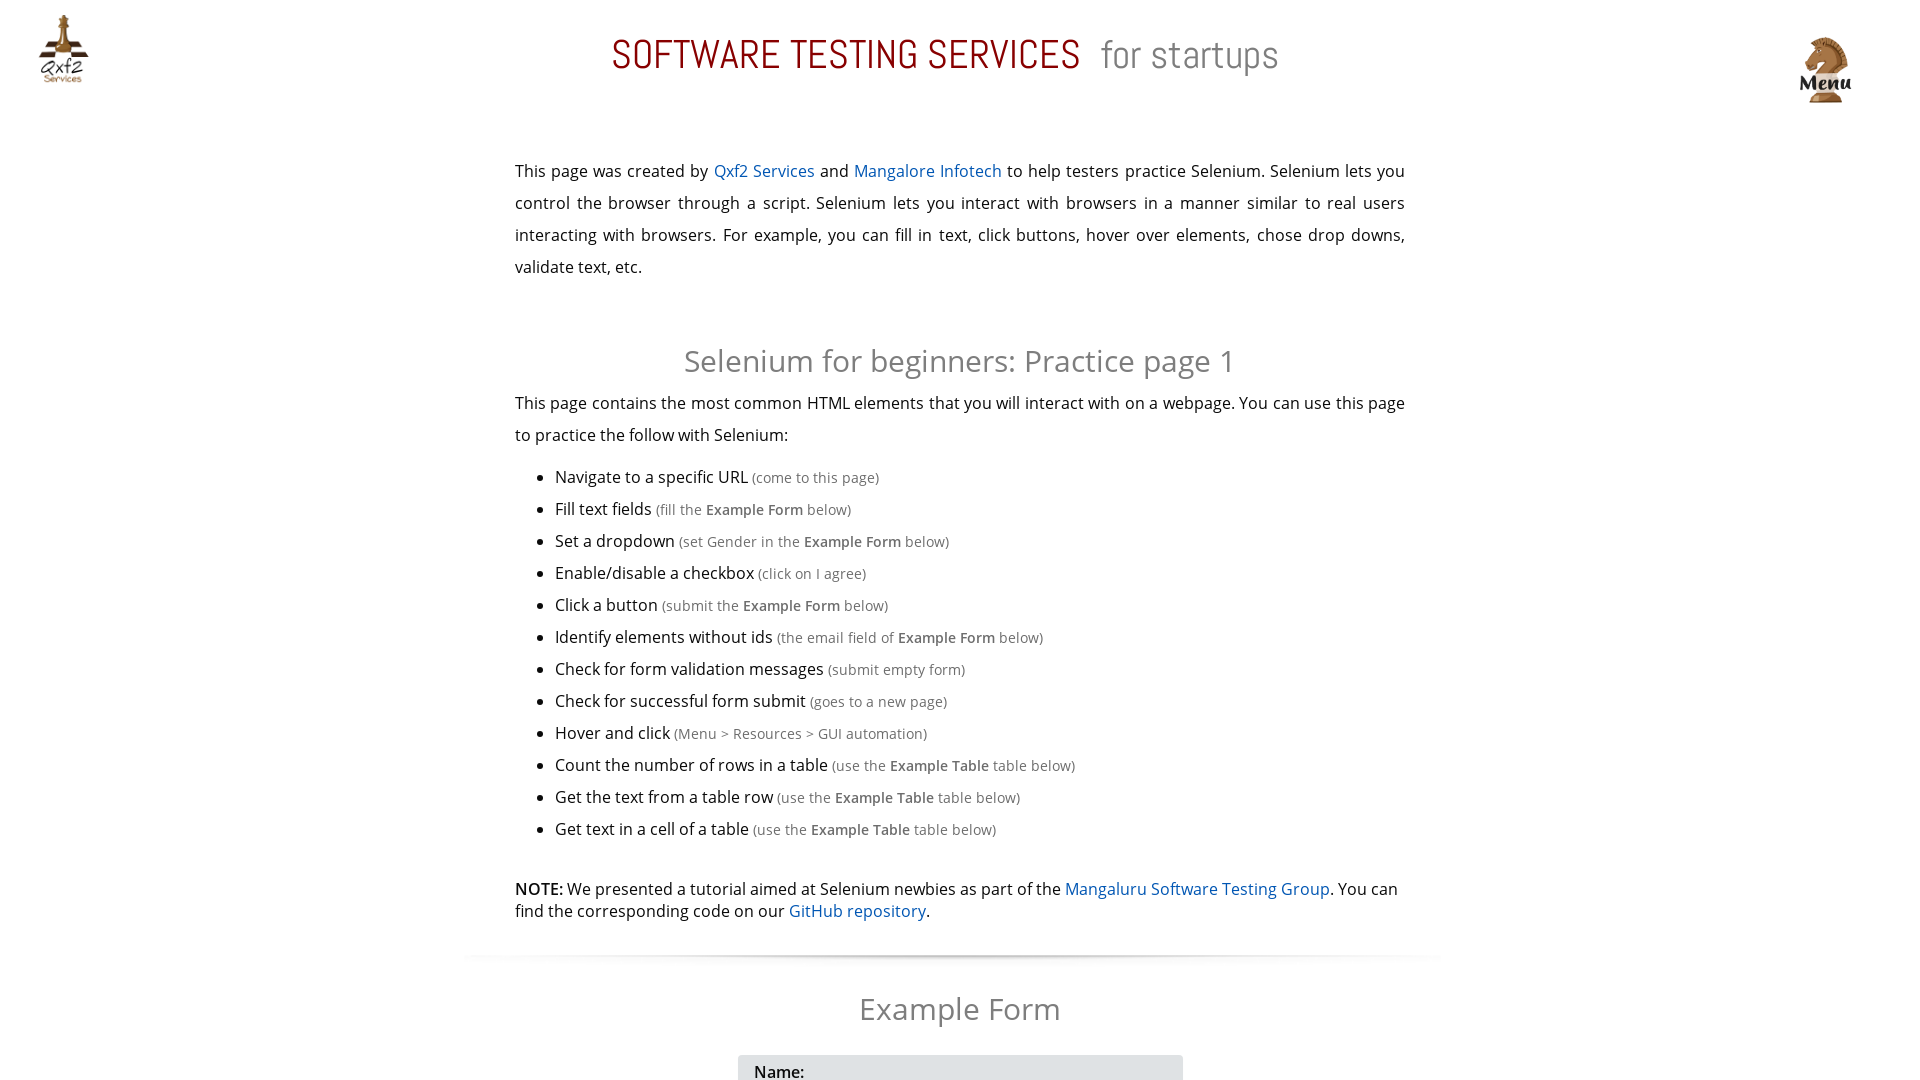

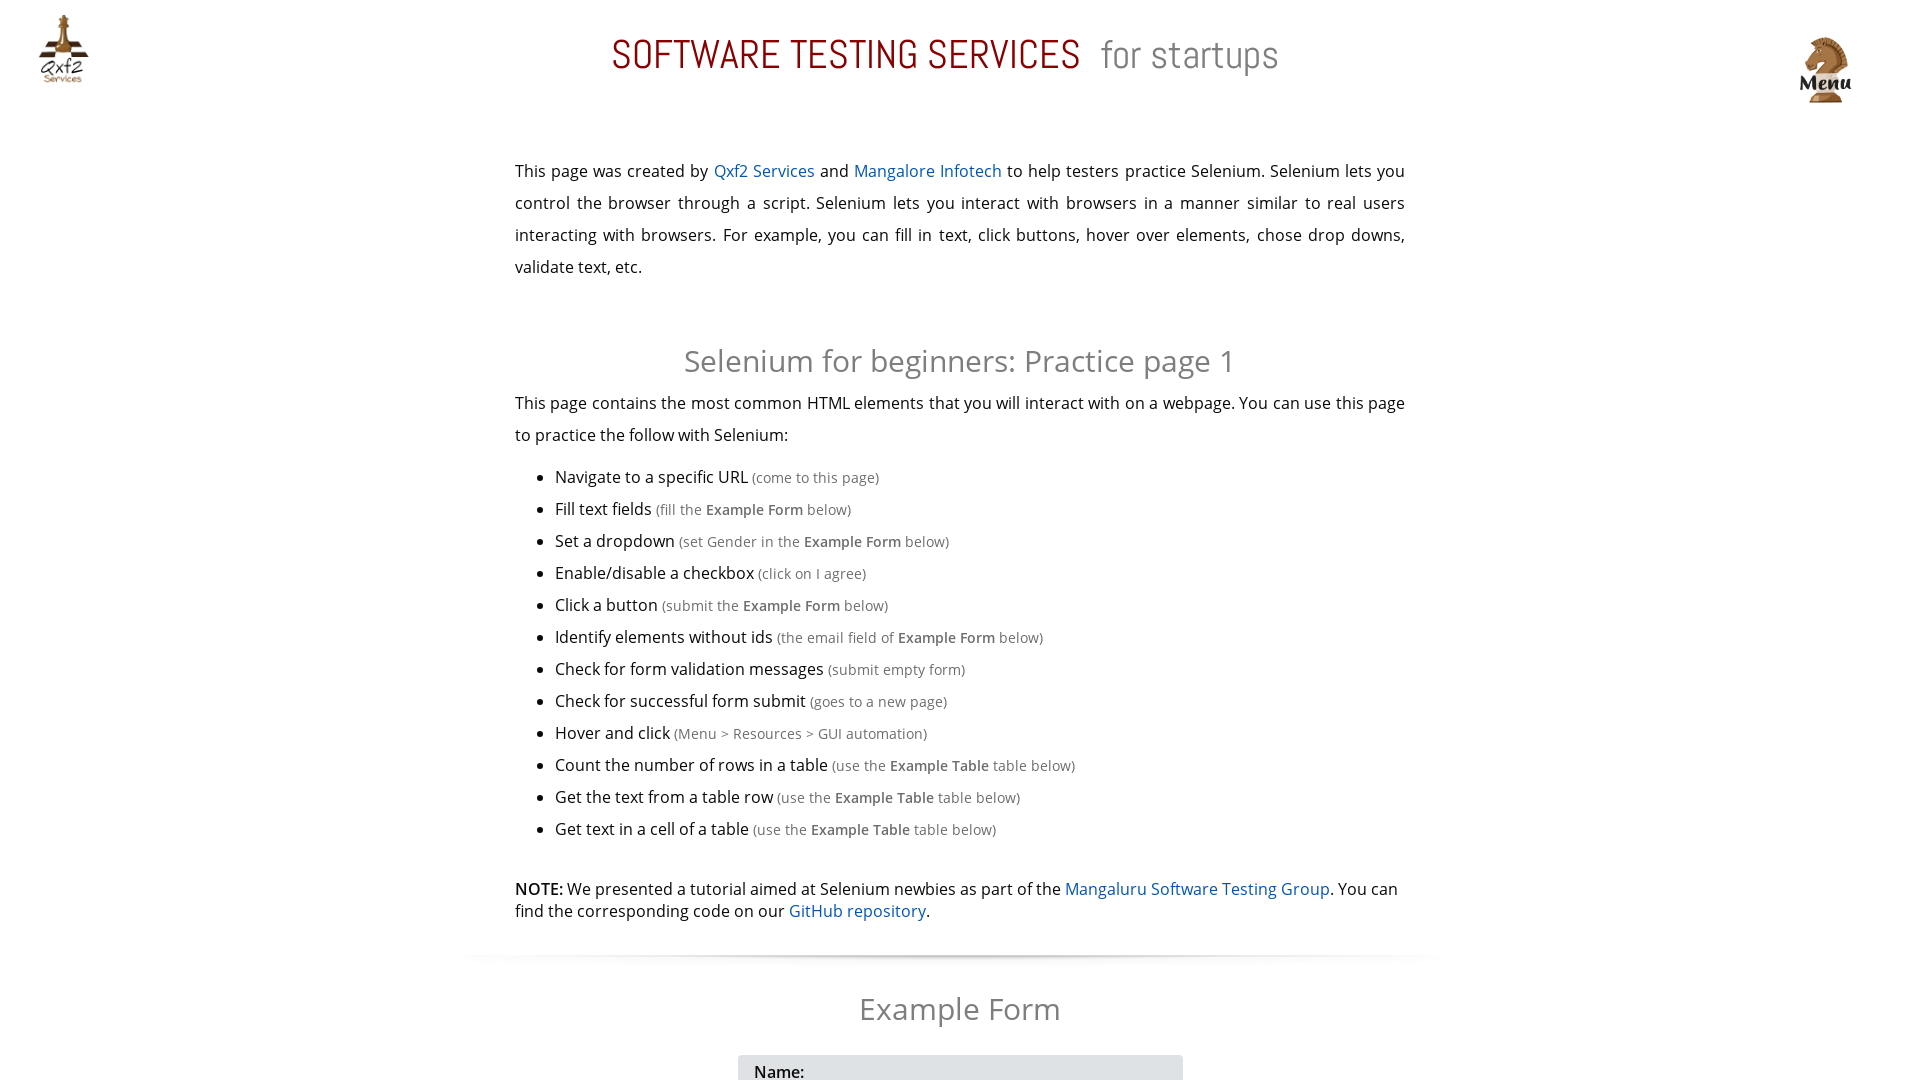